Tests clicking a radio button to ensure it's selected

Starting URL: https://www.selenium.dev/selenium/web/web-form.html

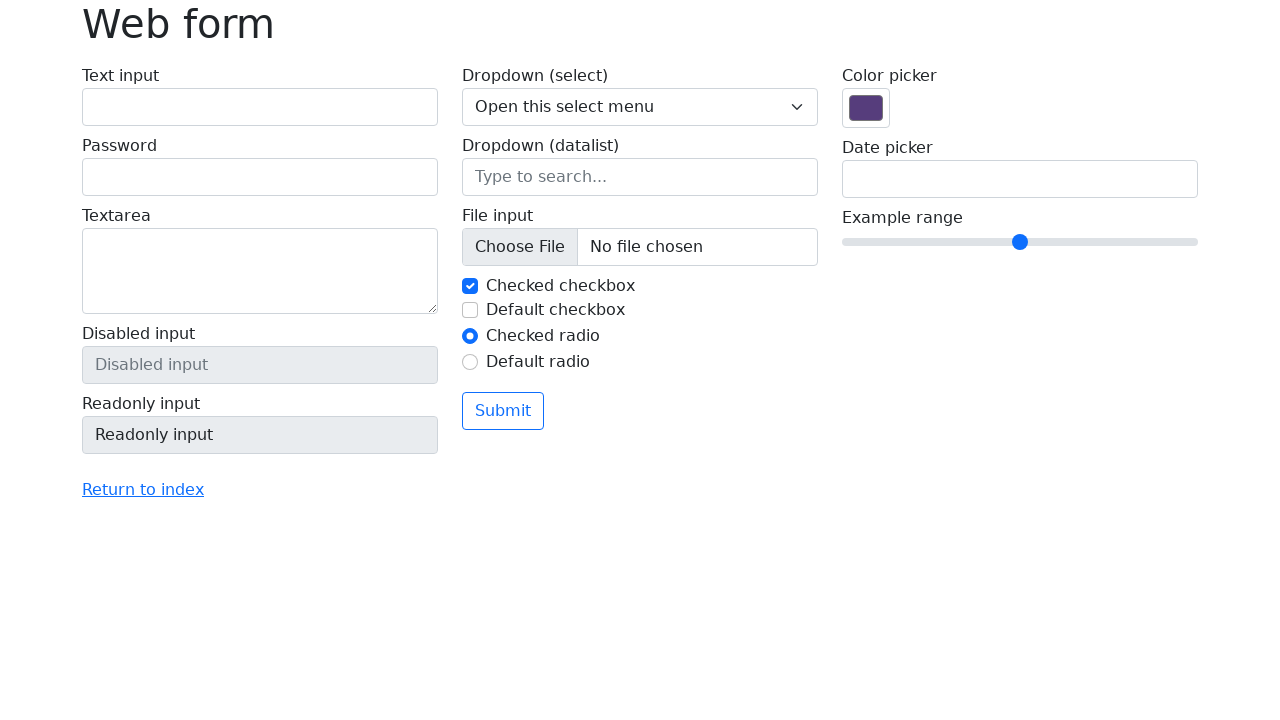

Located the first radio button with name 'my-radio'
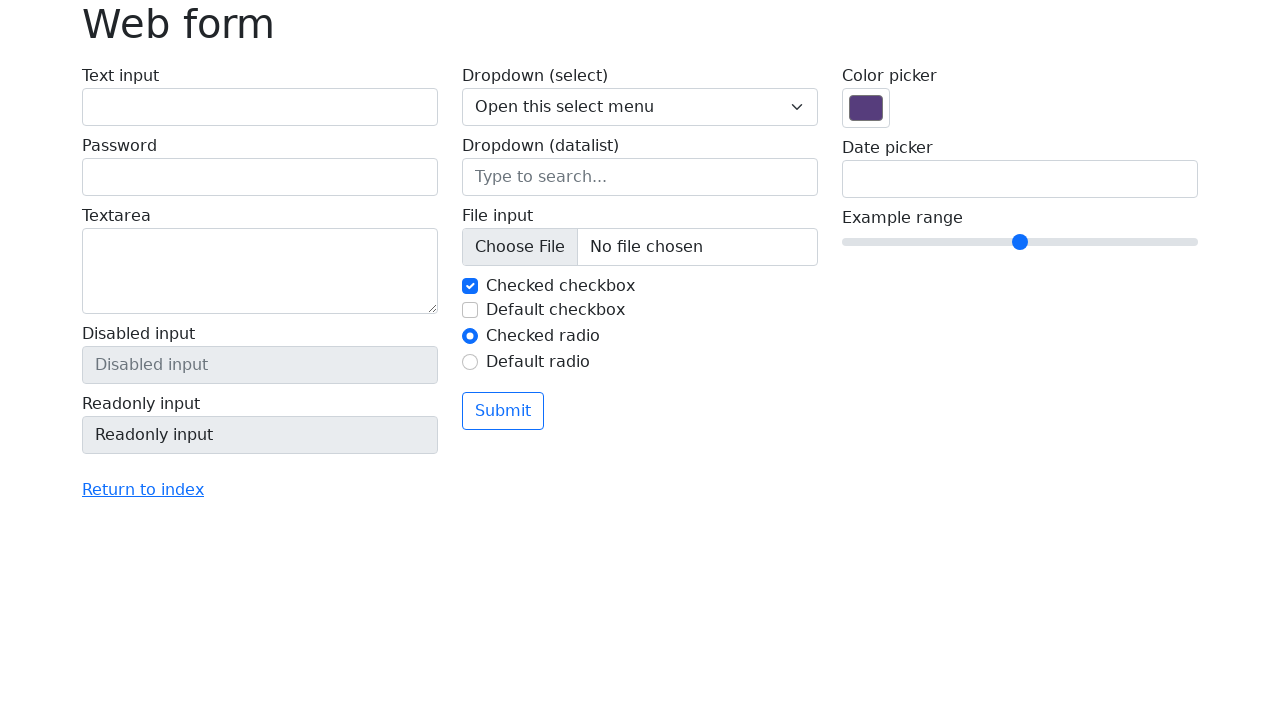

Clicked the radio button to select it at (470, 336) on input[name='my-radio']
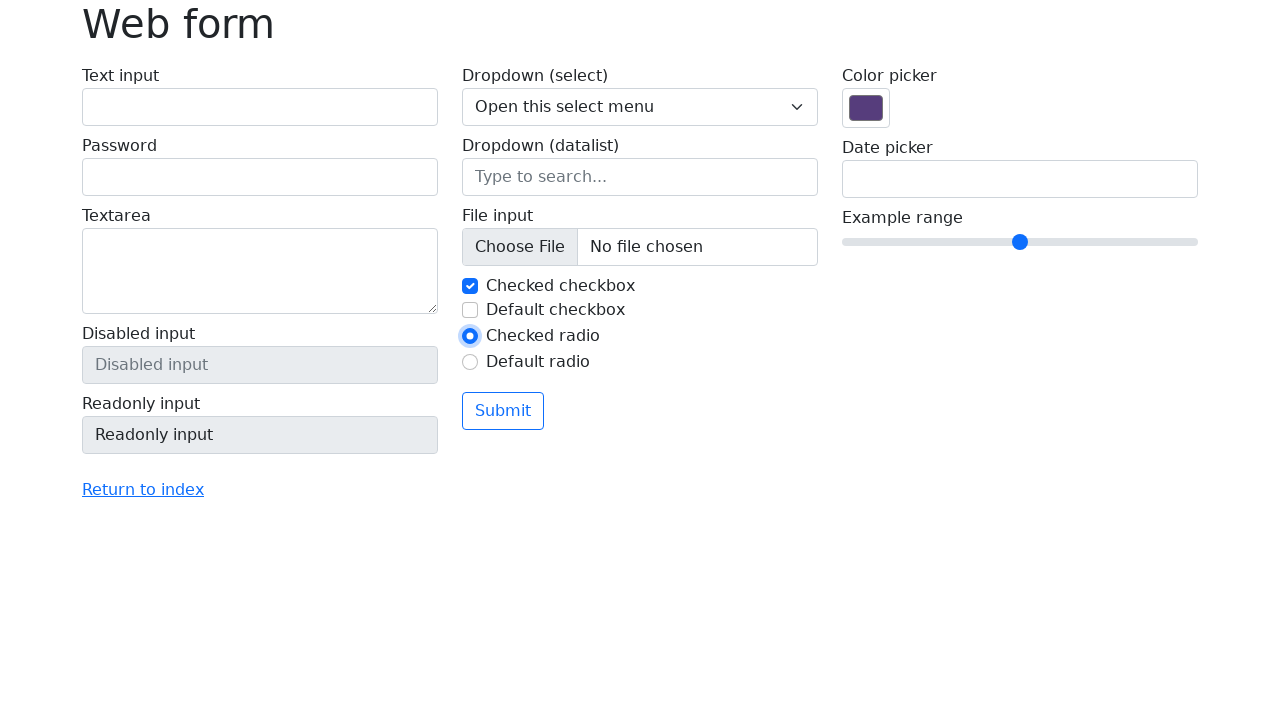

Verified that the radio button is checked
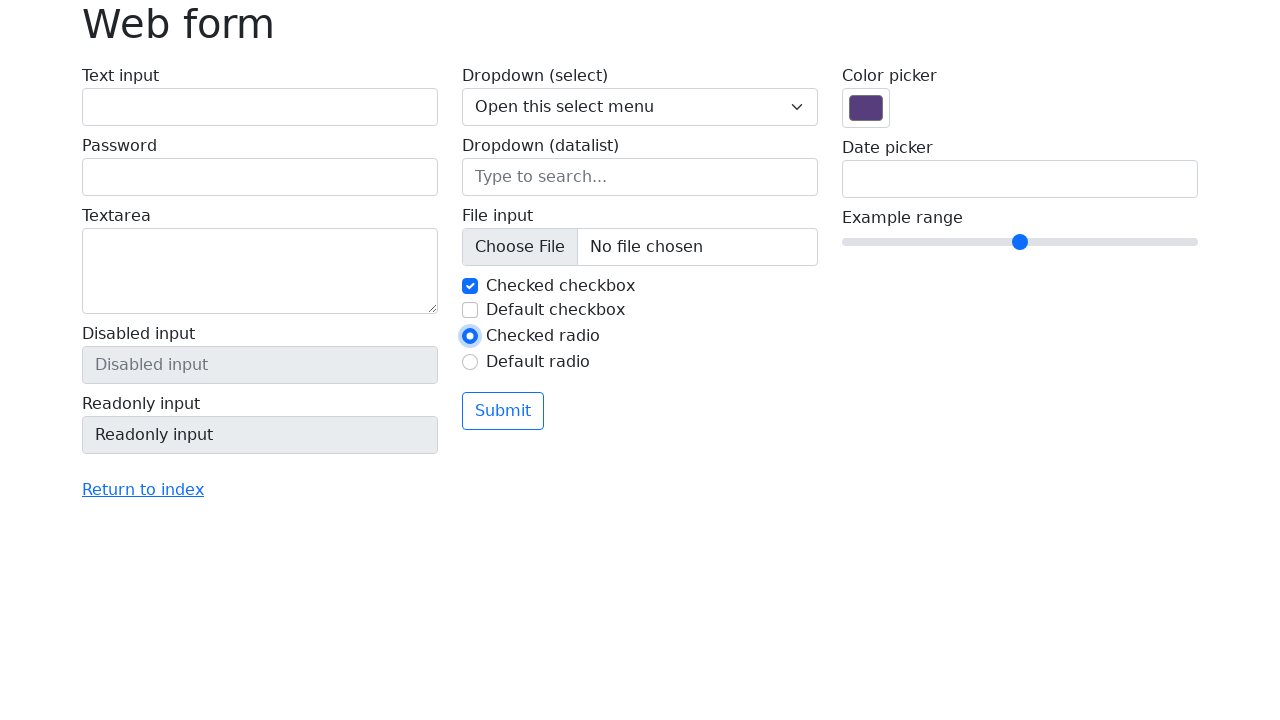

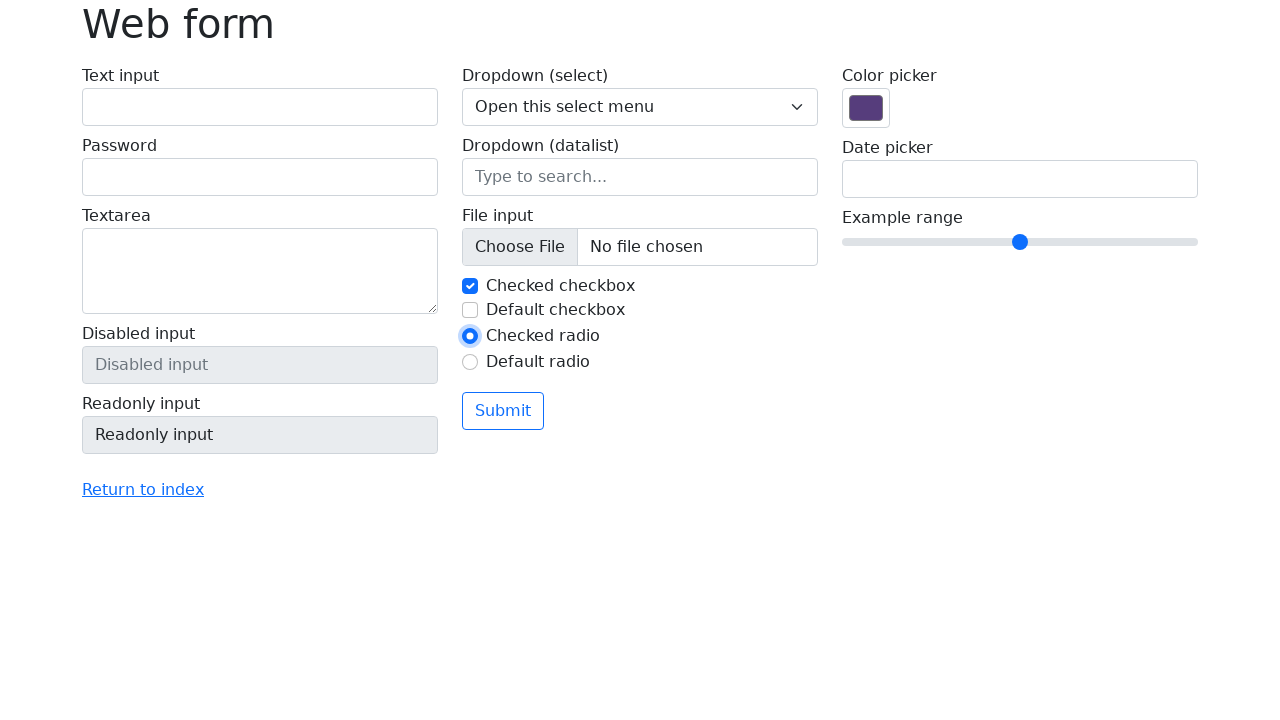